Navigates to SLTB eSeat bus booking search page with specified route (Makumbura to Wellawaya) and date parameters, then waits for search results to load and verifies the page content is displayed.

Starting URL: https://sltb.eseat.lk/search?type=1&from=Makumbura&to=Wellawaya&from_date=2025-09-04&to_date=

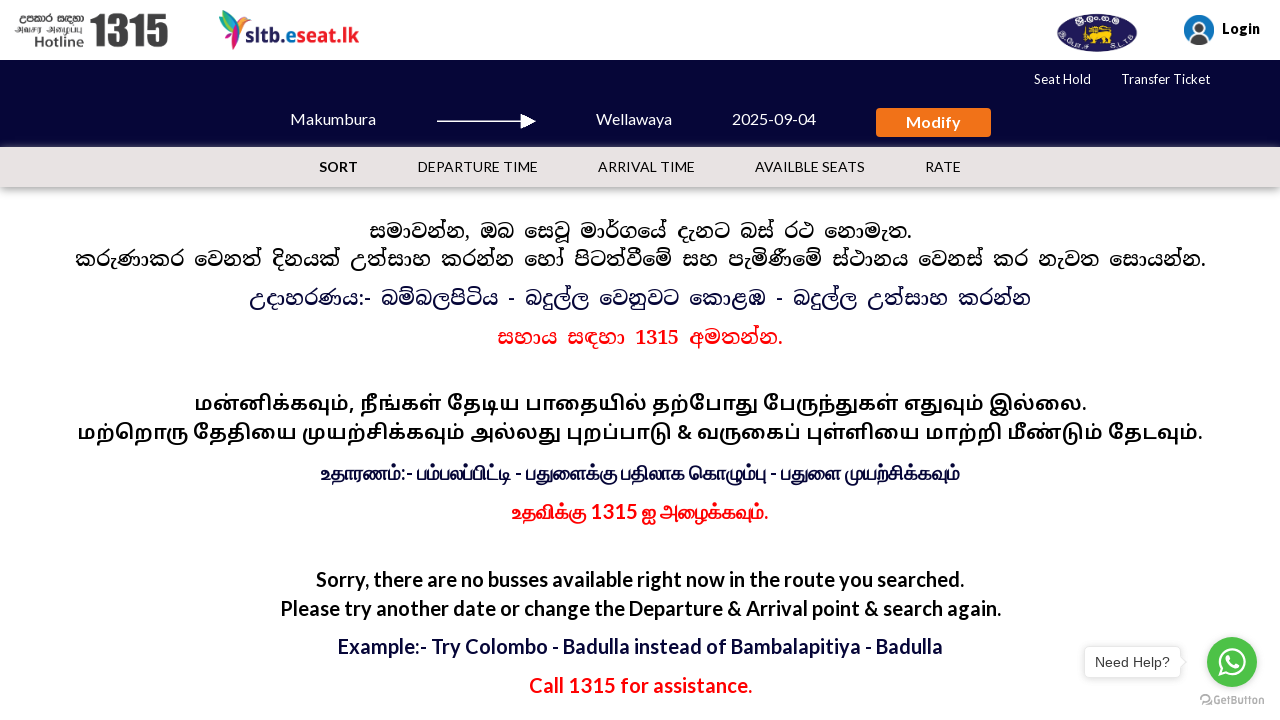

Waited for network idle state - page fully loaded
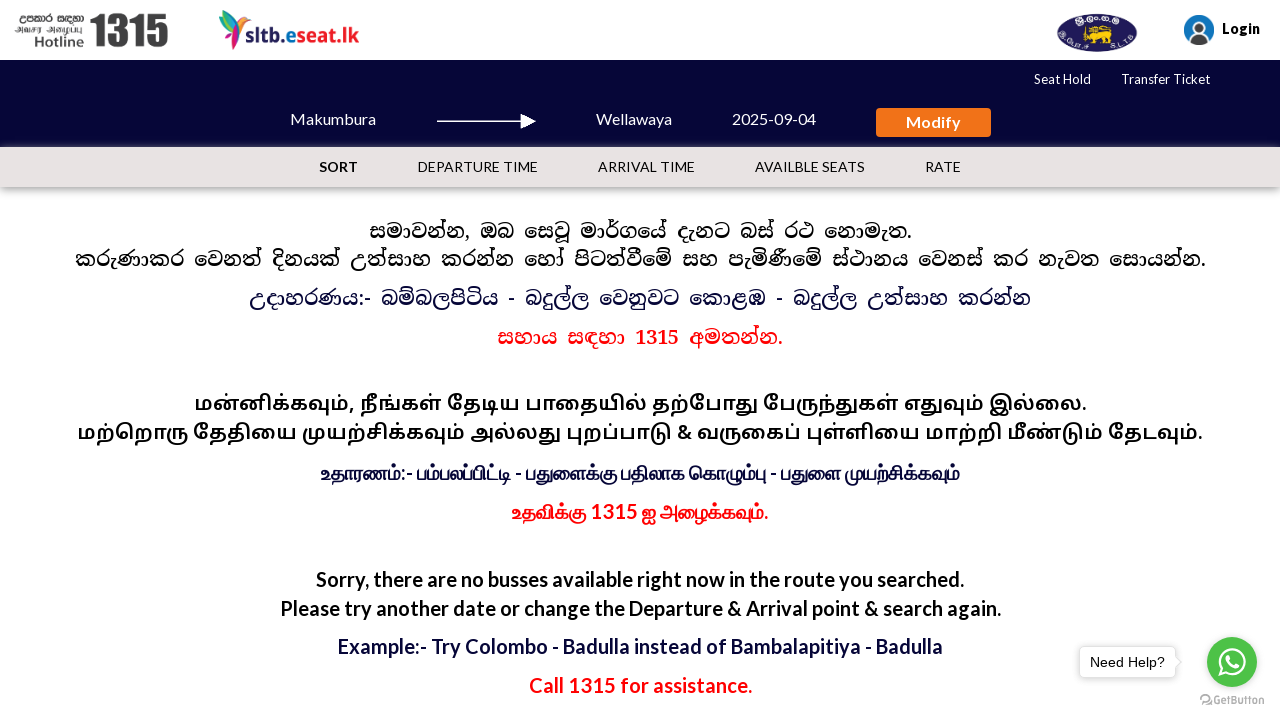

Waited 5 seconds for dynamic content to render
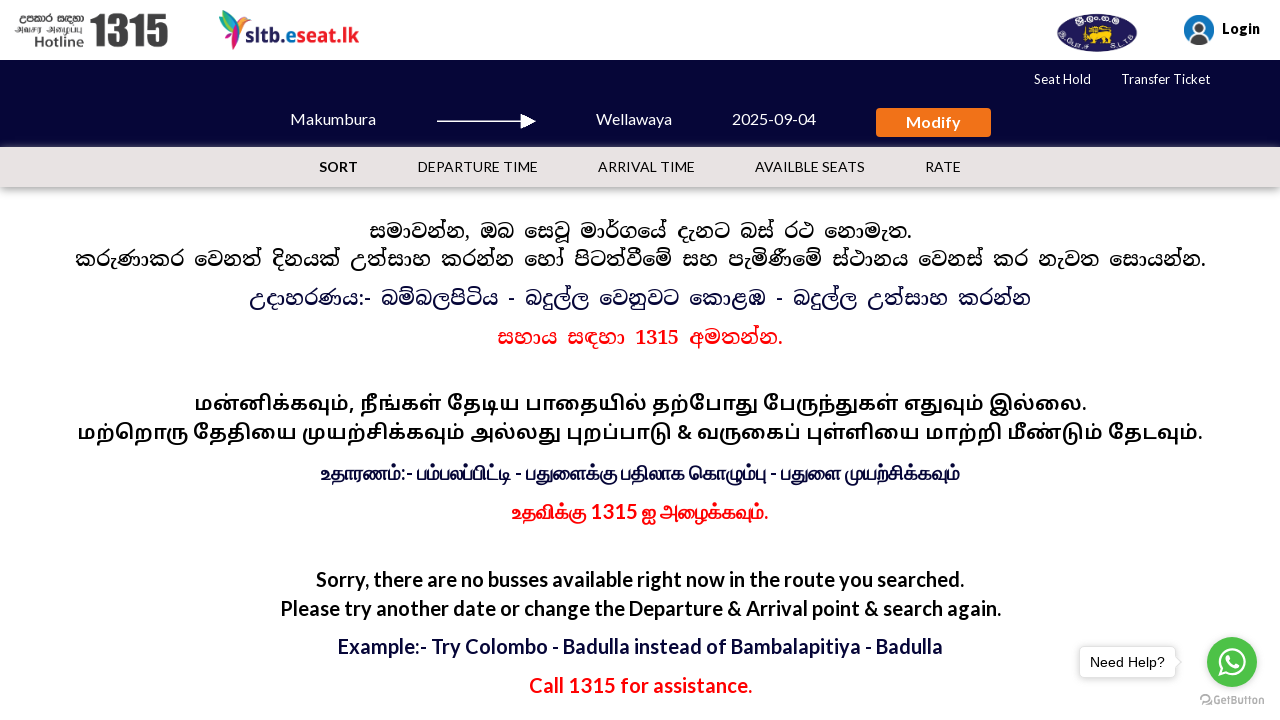

Verified page content is displayed - body element found
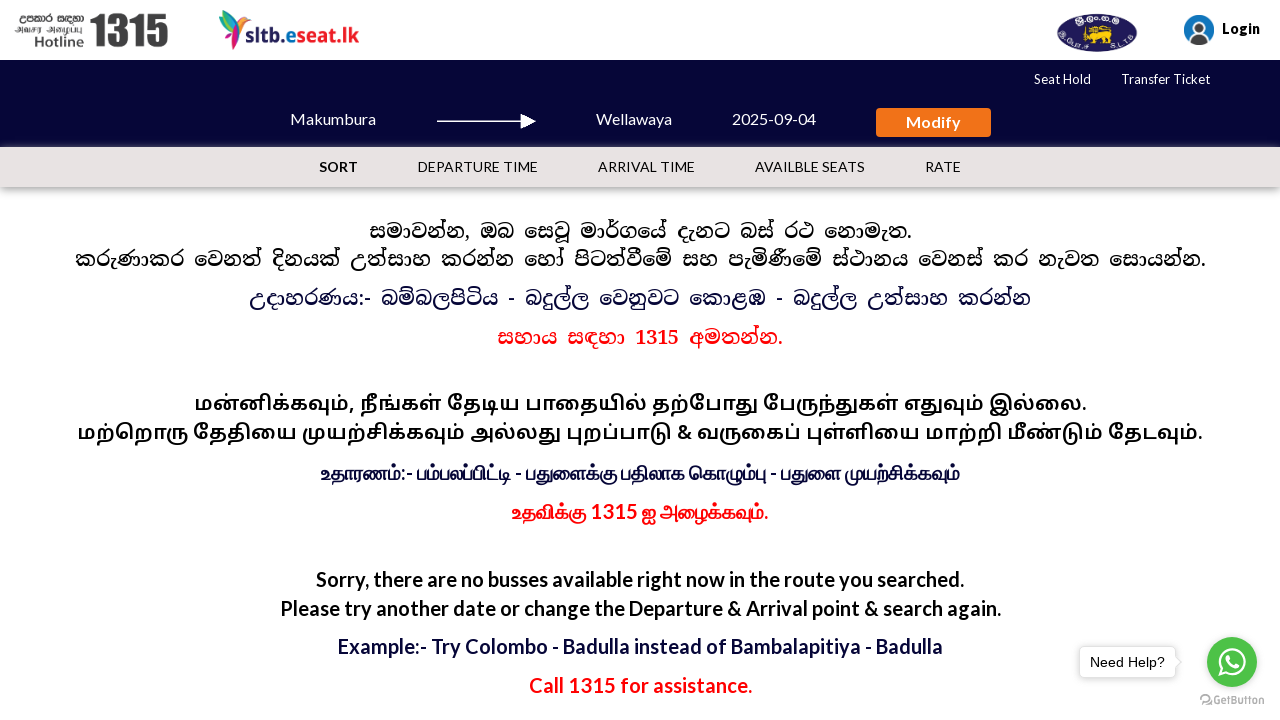

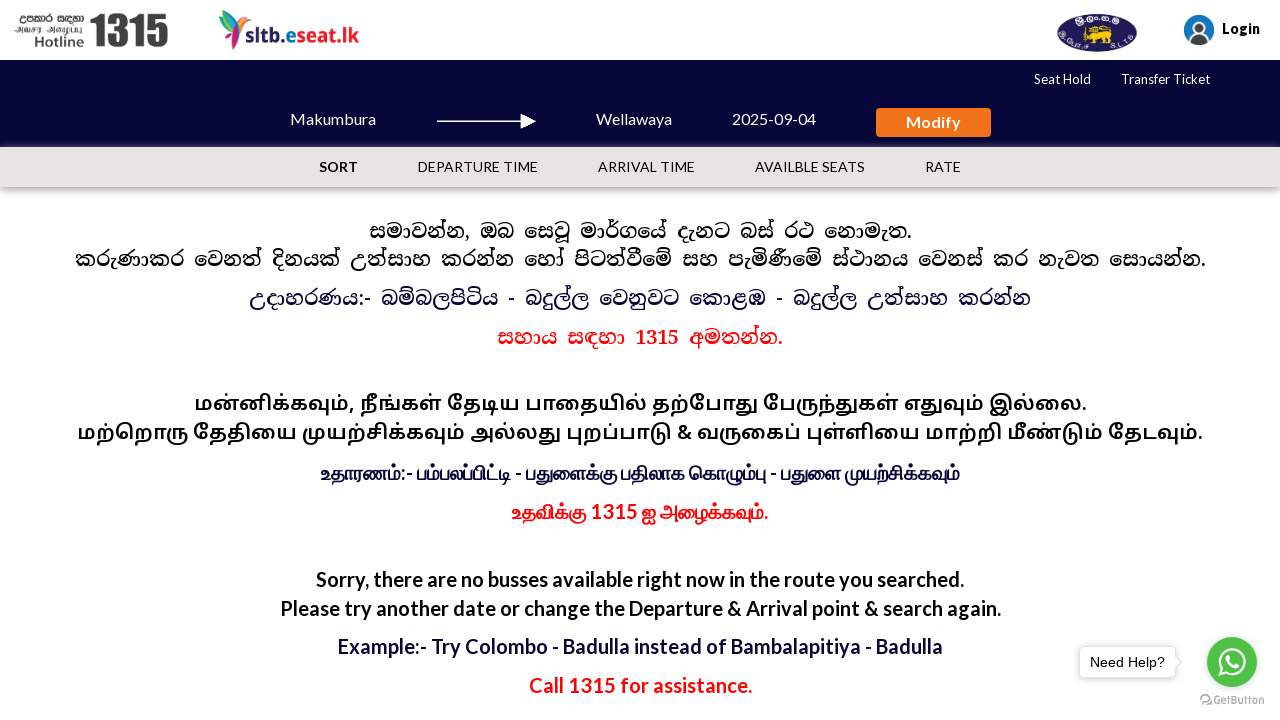